Tests basic browser navigation by maximizing the window and refreshing the page

Starting URL: https://www.yerevan.am/hy/

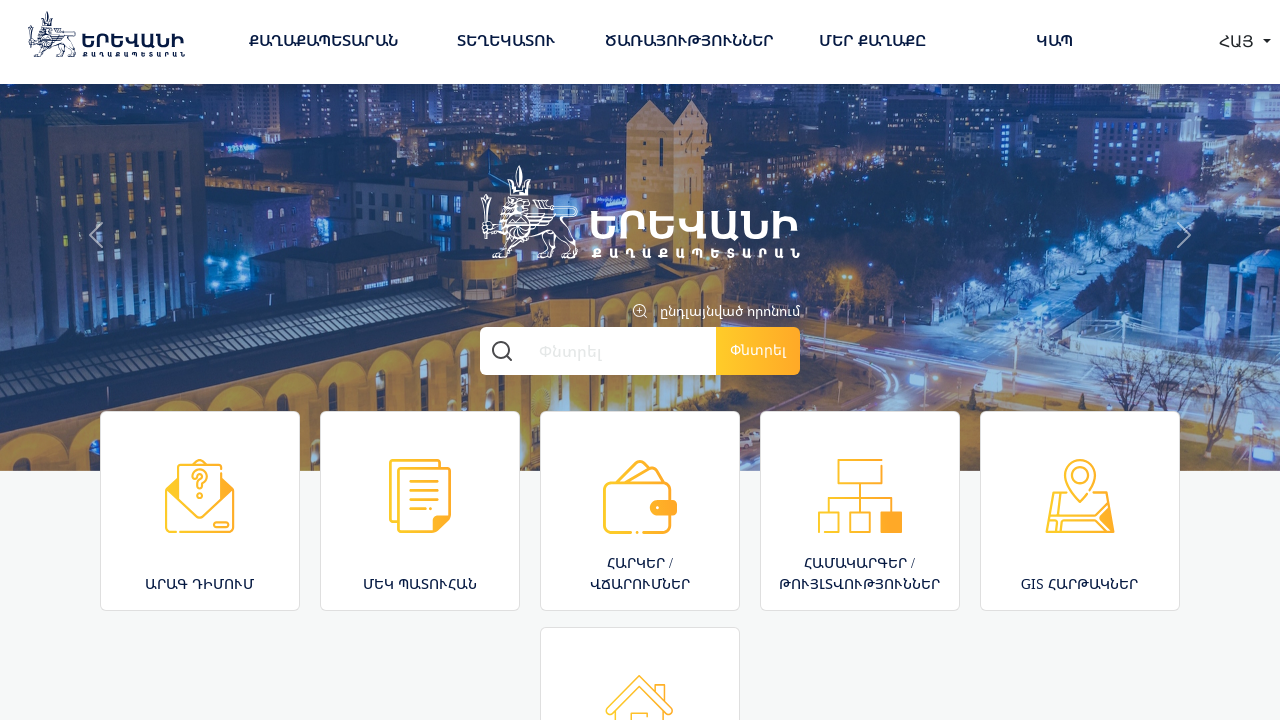

Maximized browser window to 1920x1080
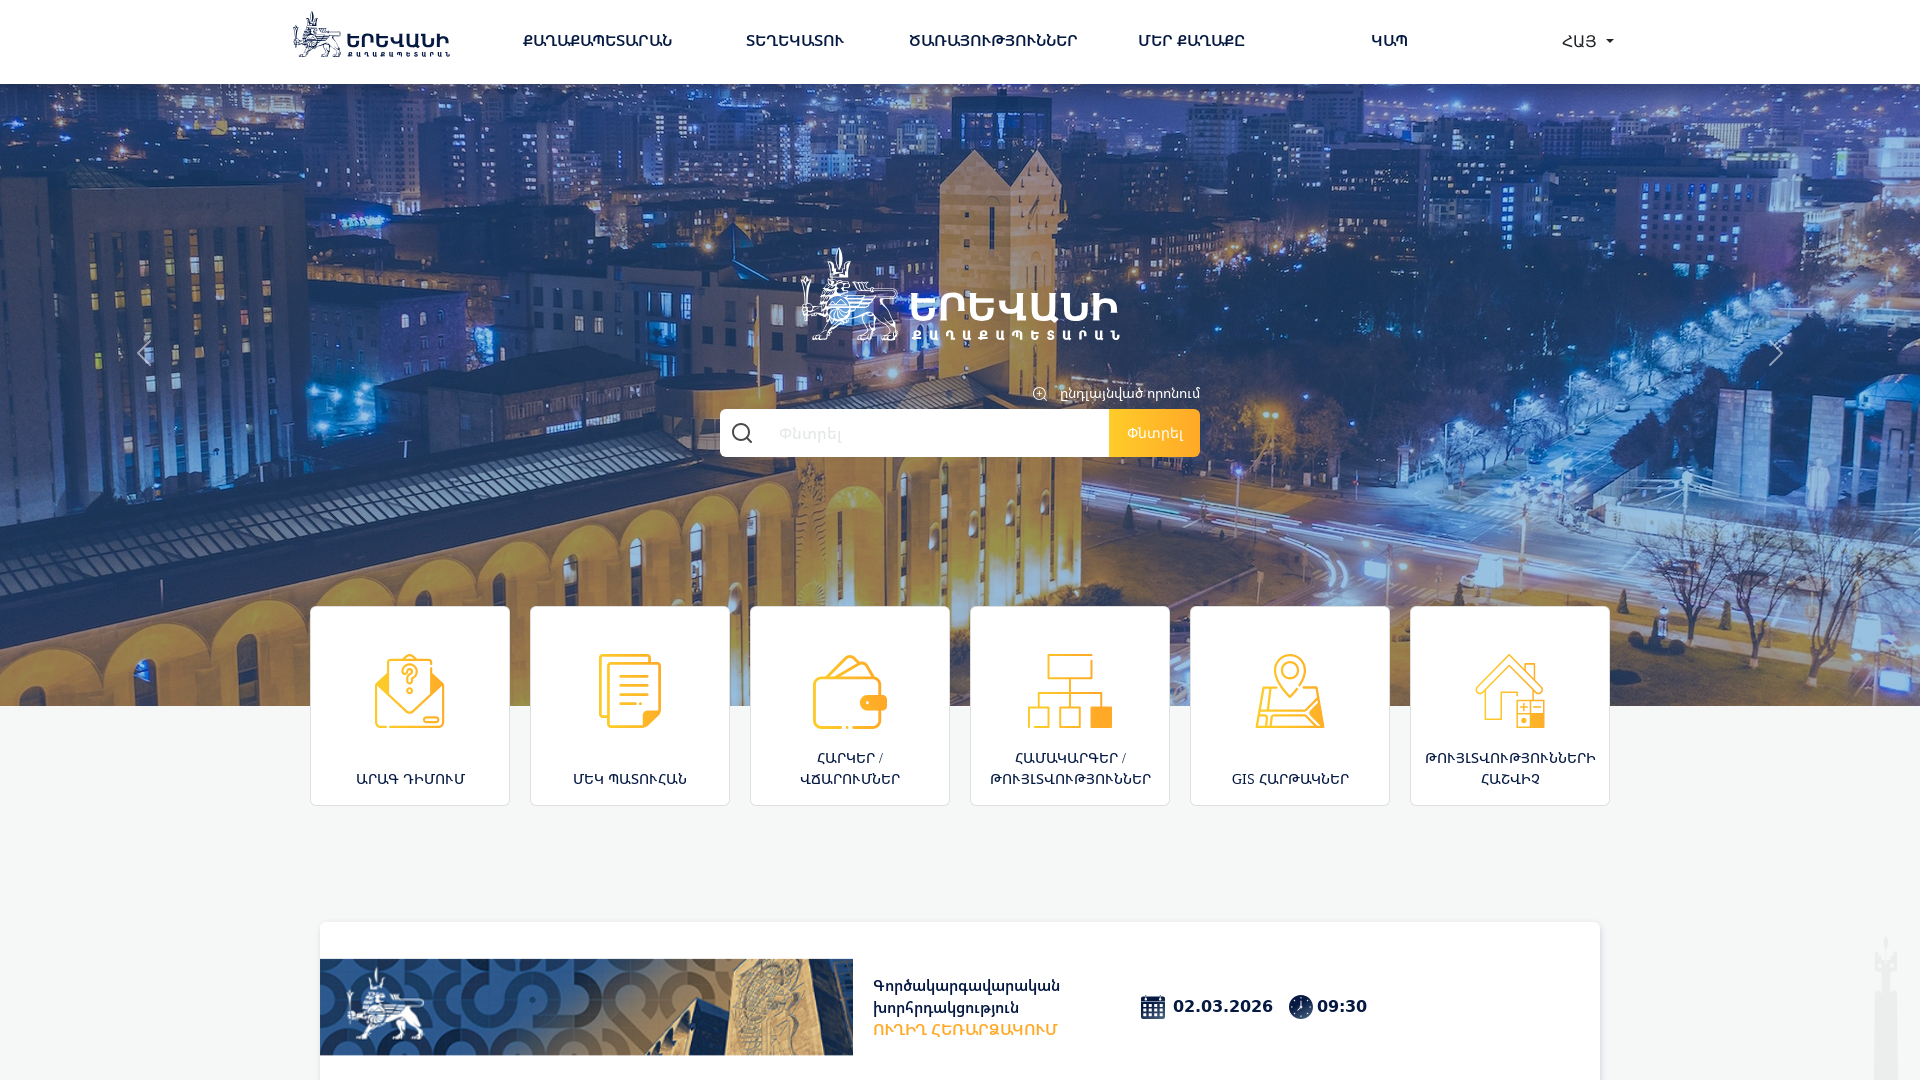

Refreshed the page at https://www.yerevan.am/hy/
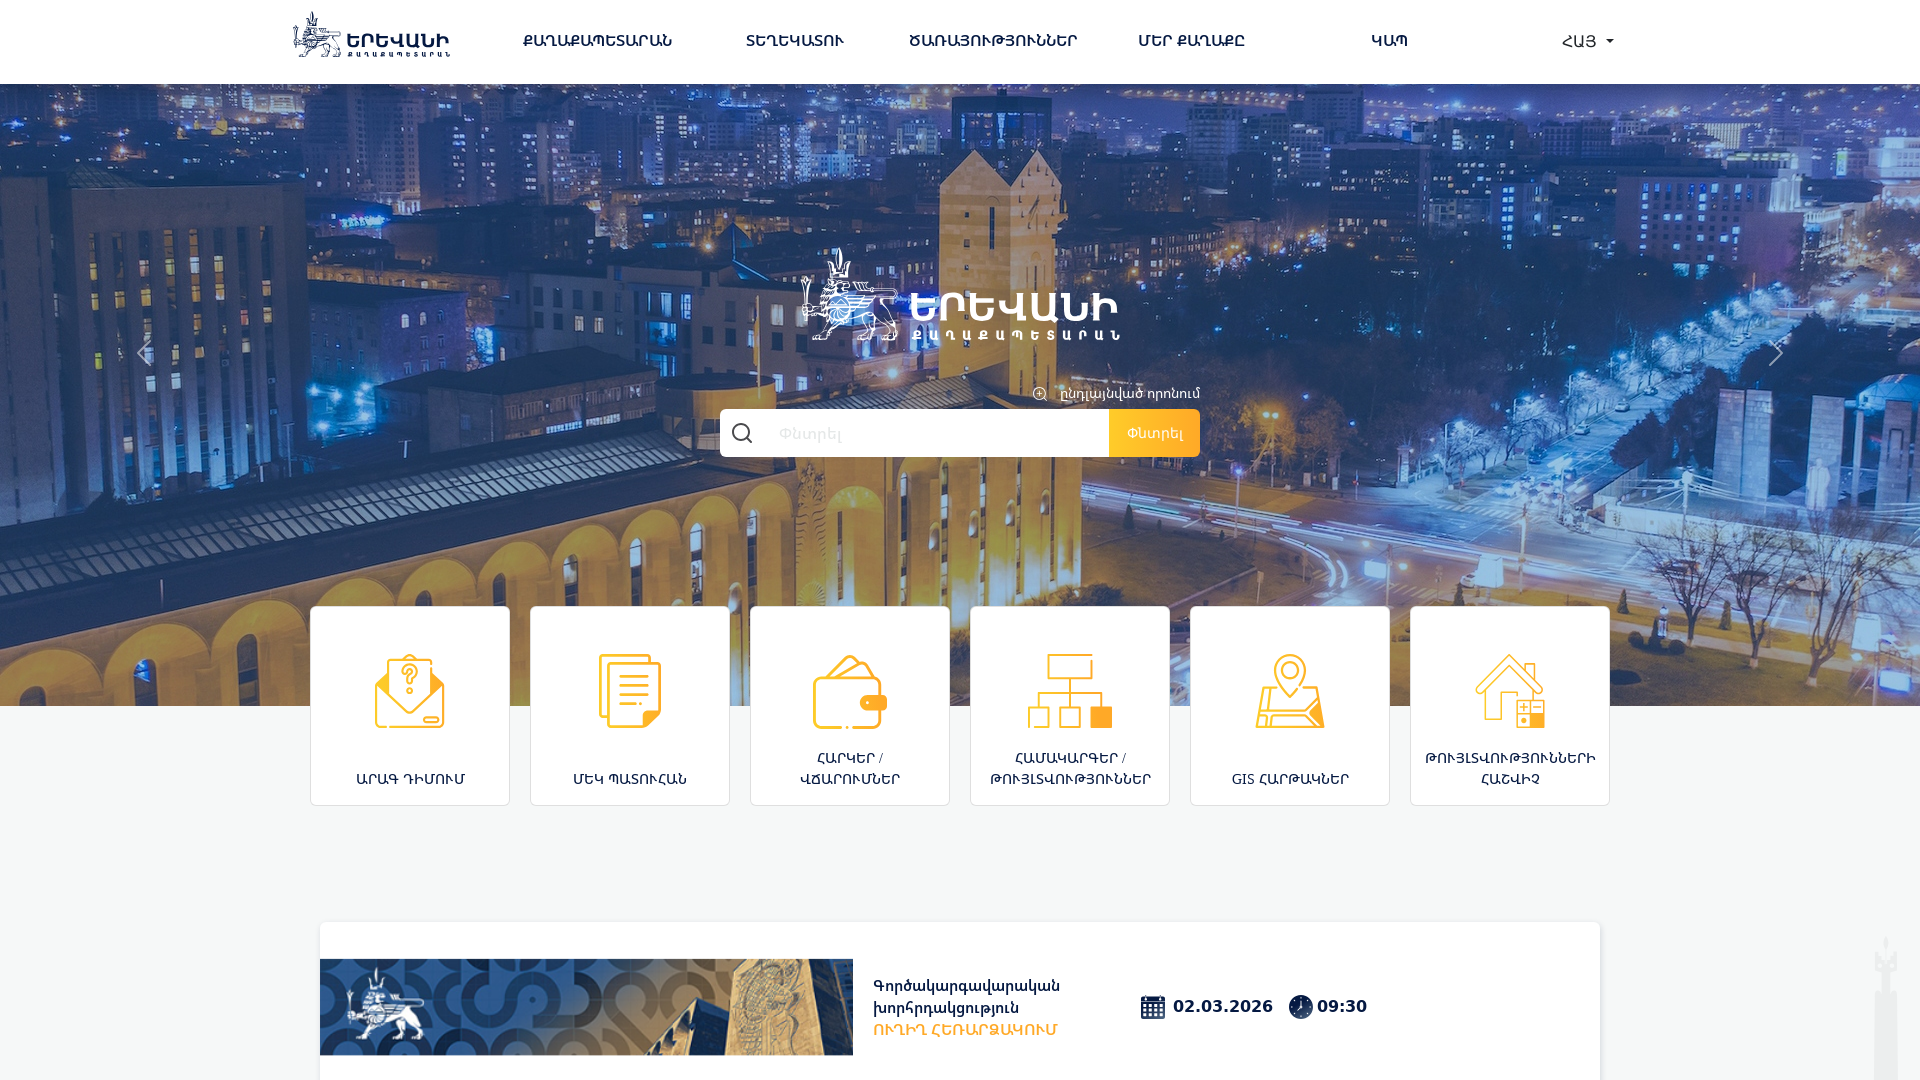

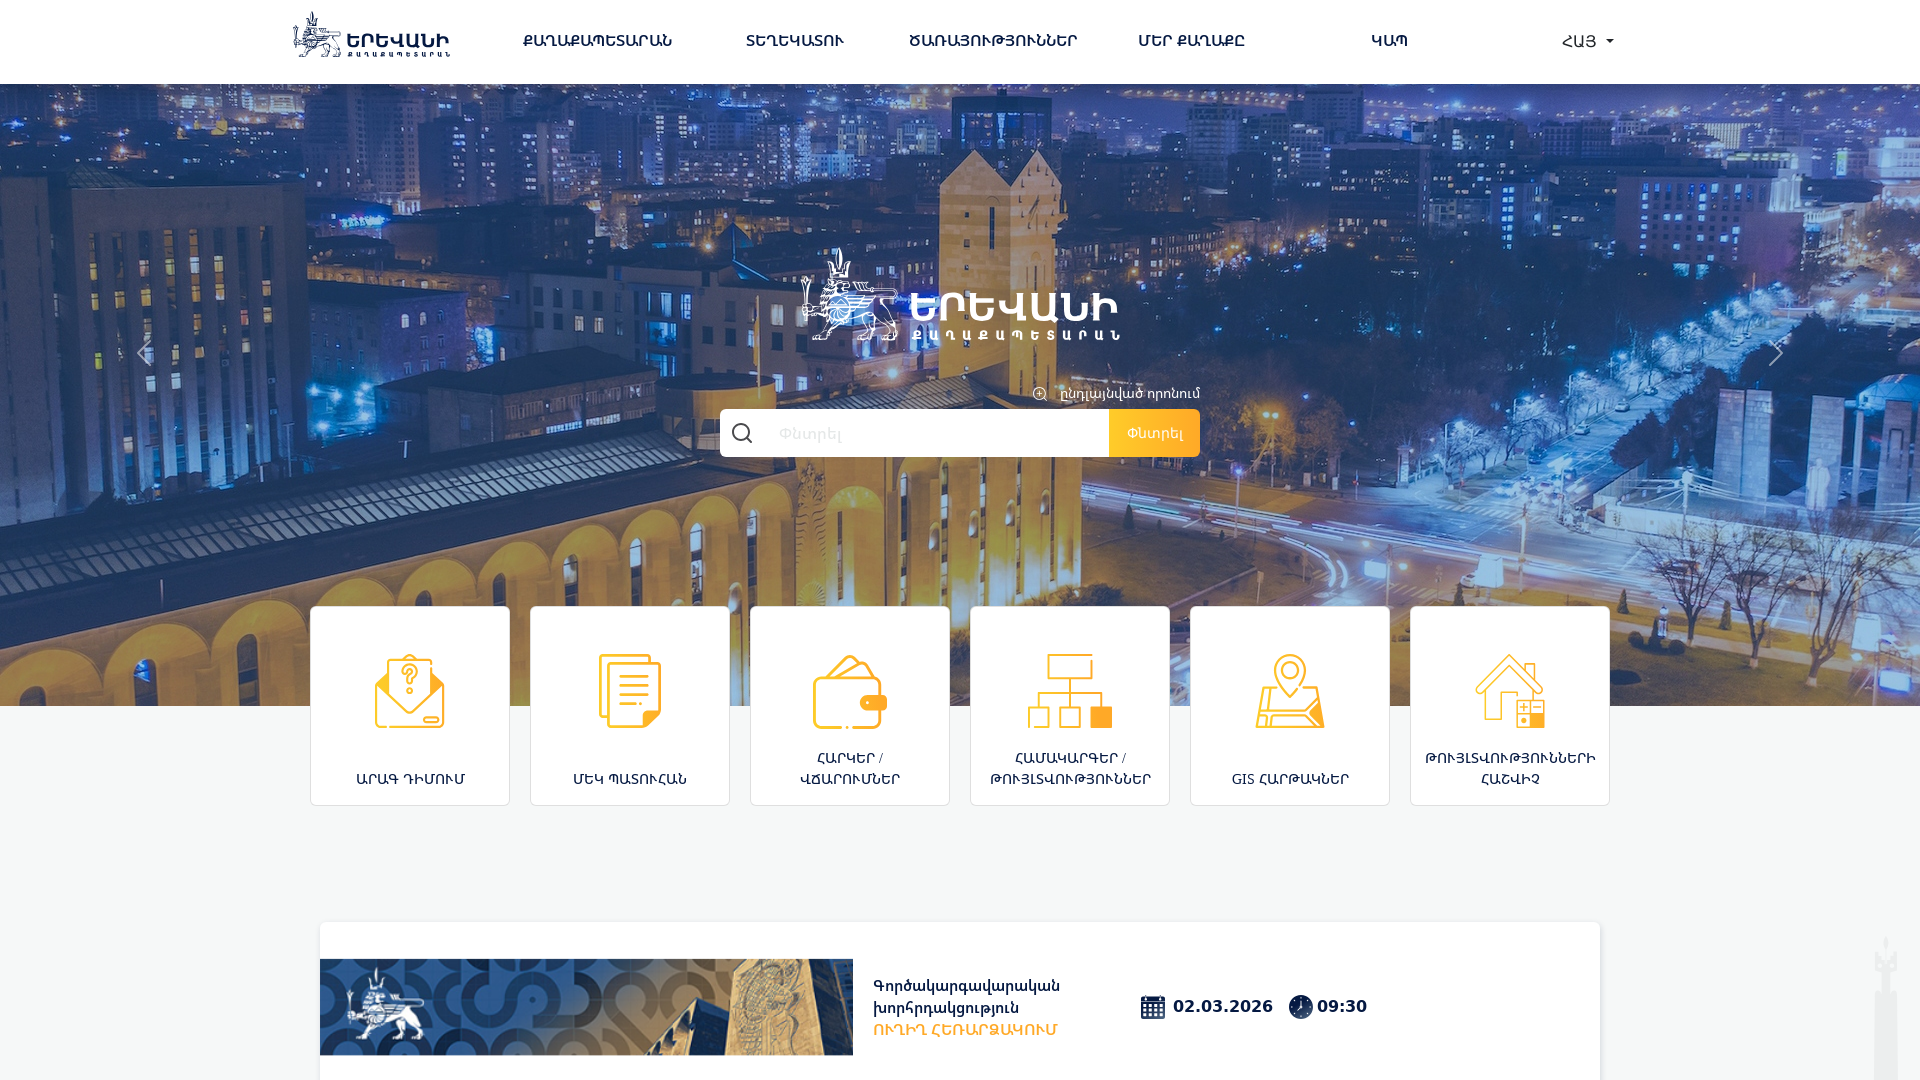